Tests footer navigation by clicking on links in the first column of the footer section and verifying that new tabs open successfully

Starting URL: http://qaclickacademy.com/practice.php

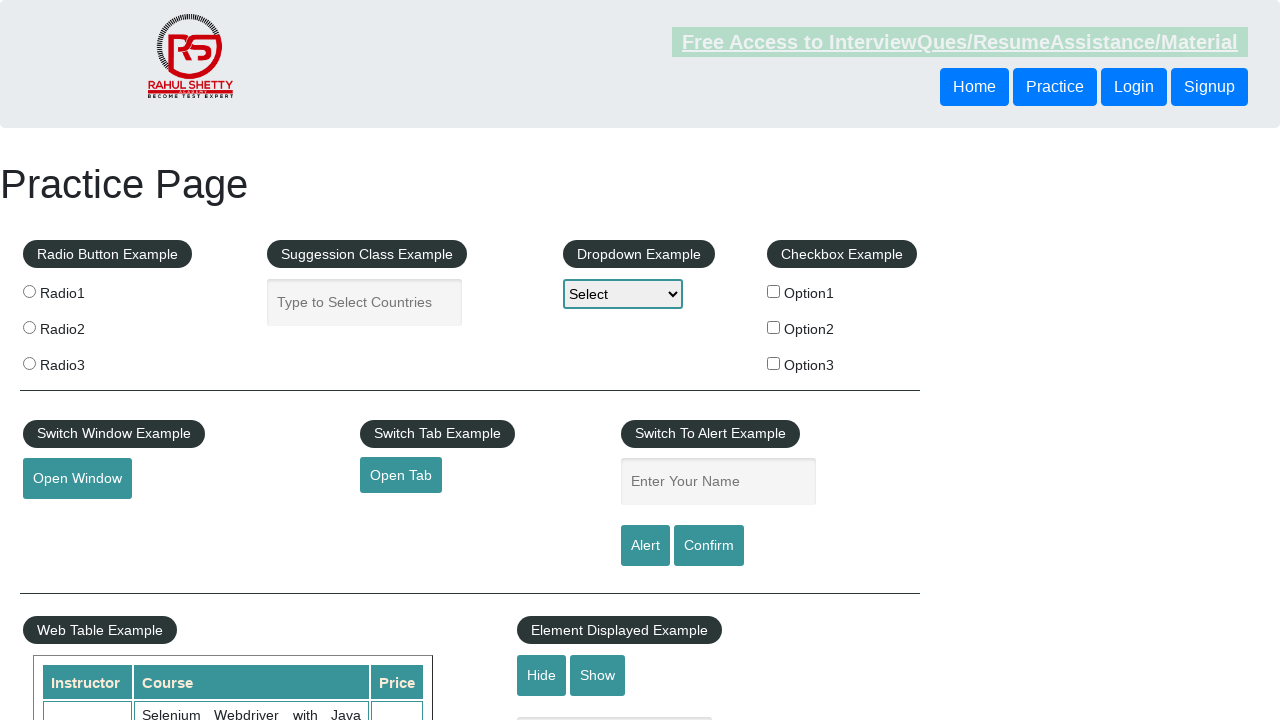

Footer element (#gf-BIG) loaded and ready
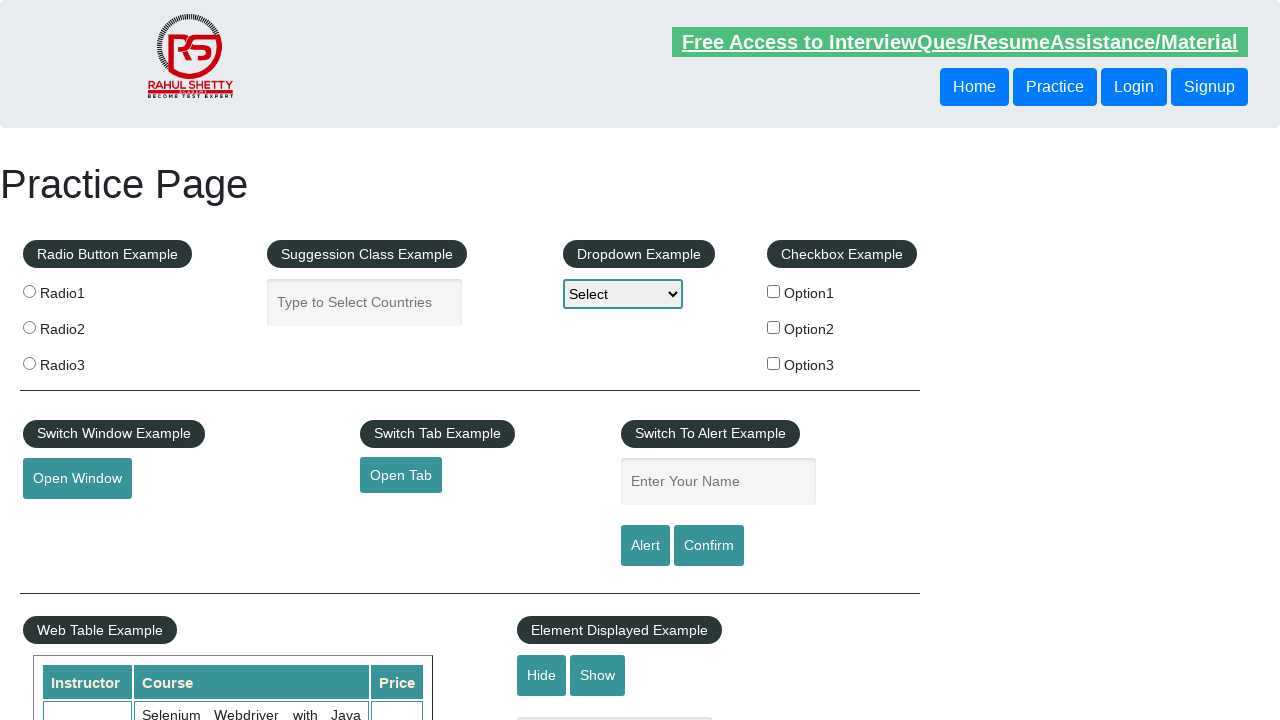

Located footer element
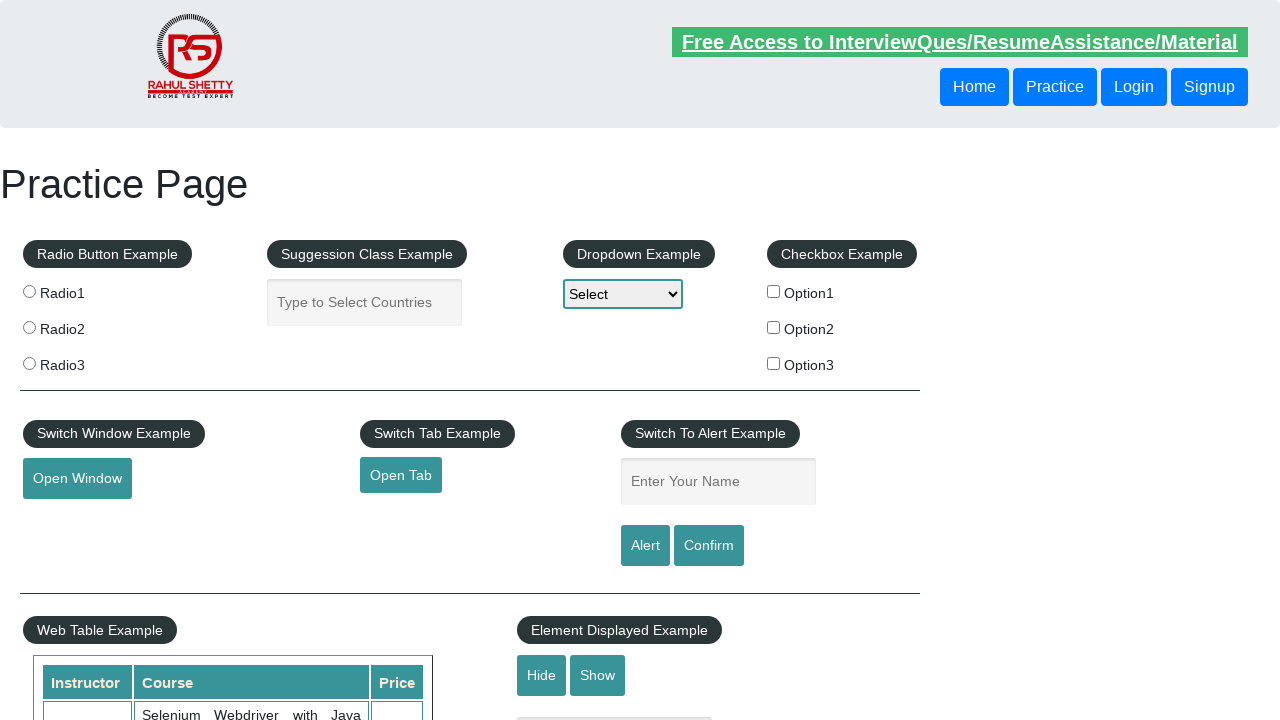

Located first column of footer links
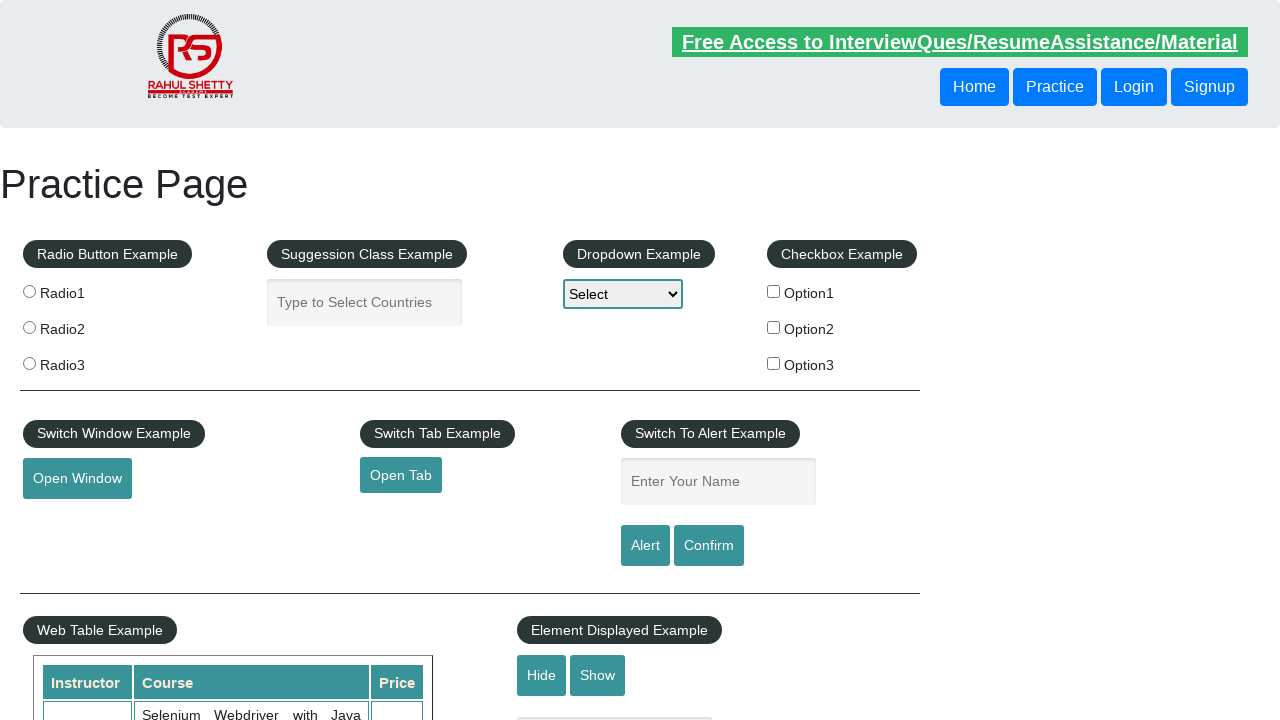

Found 5 links in footer first column
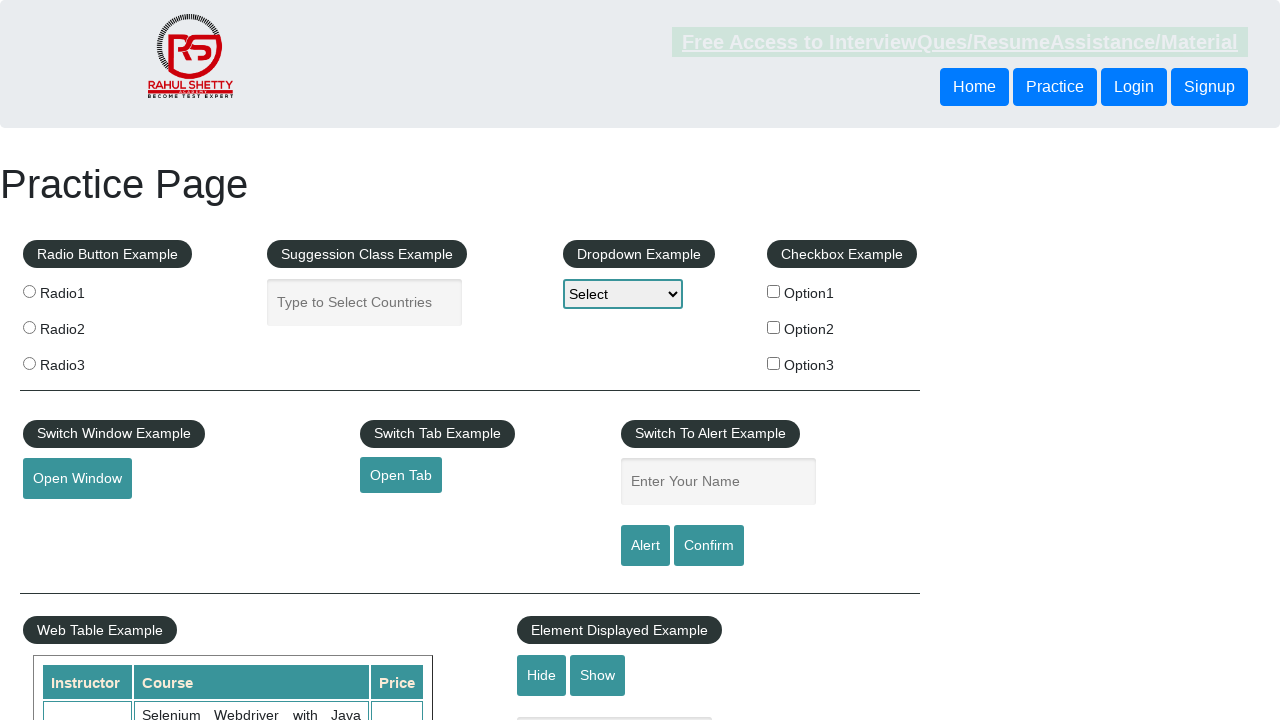

Clicked footer link 1 with Ctrl modifier to open in new tab at (68, 520) on #gf-BIG >> xpath=//table/tbody/tr/td[1]/ul >> a >> nth=1
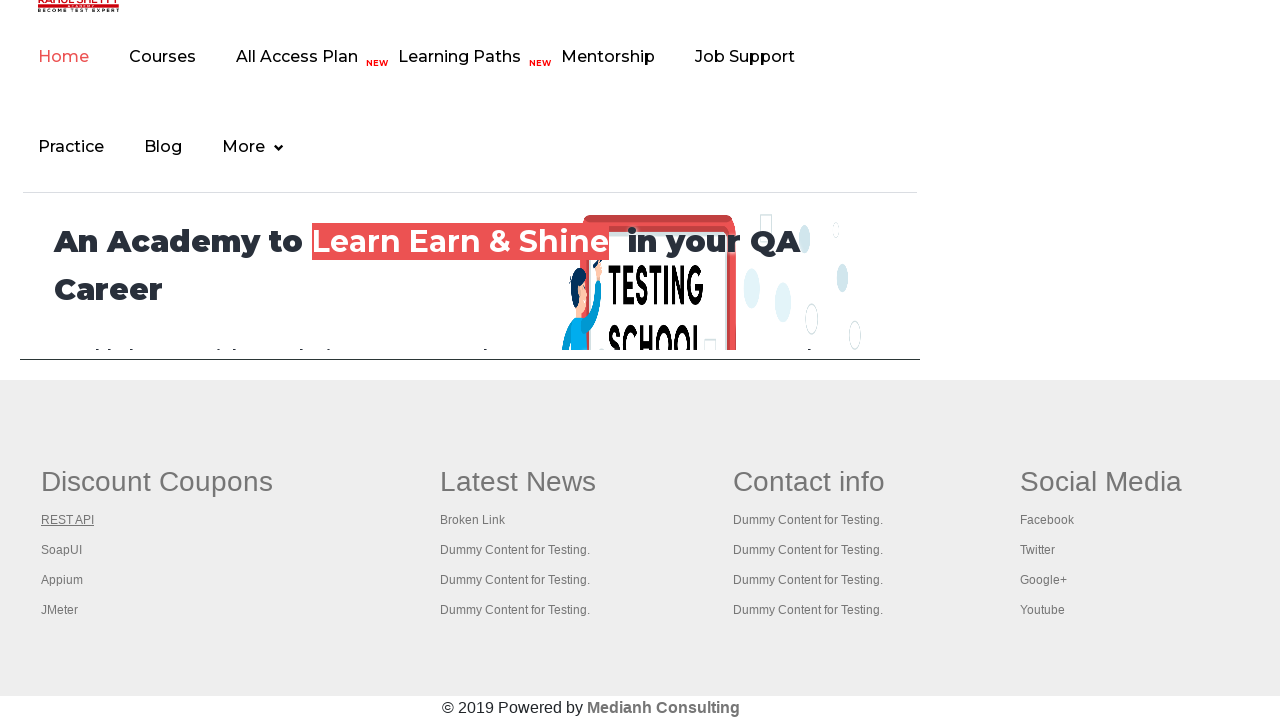

Waited 2 seconds for new tab to load after clicking link 1
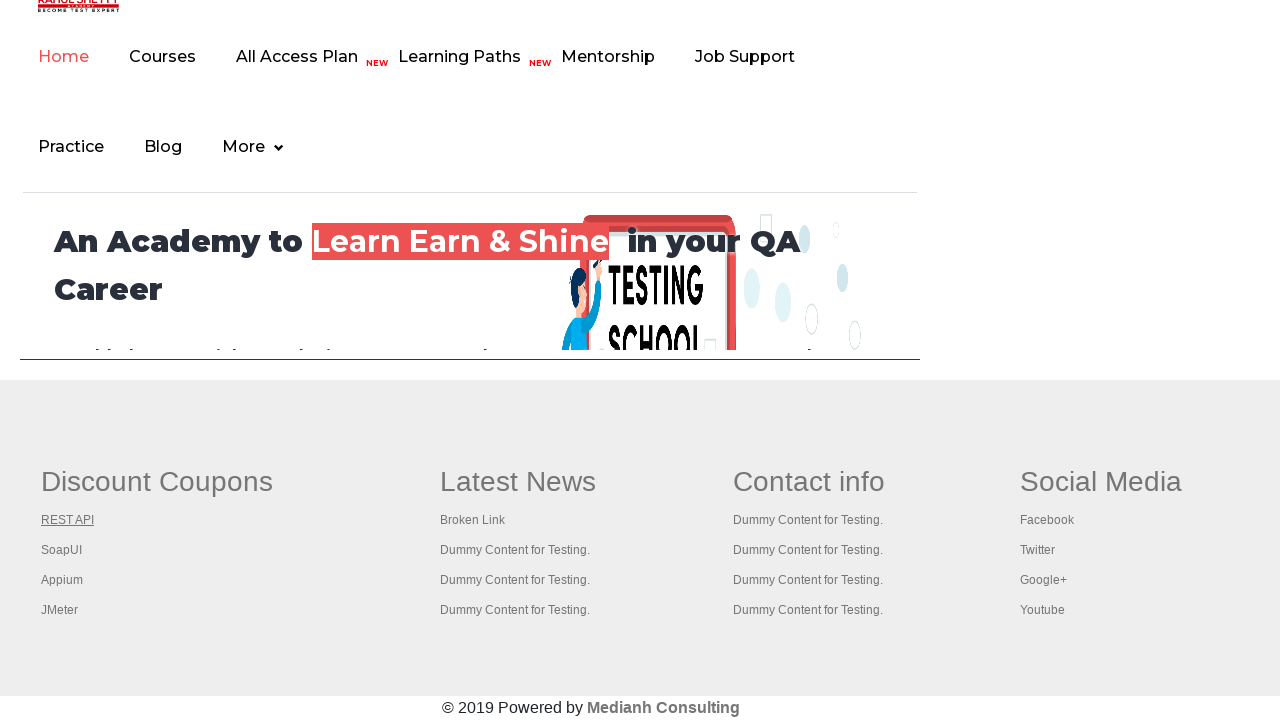

Clicked footer link 2 with Ctrl modifier to open in new tab at (62, 550) on #gf-BIG >> xpath=//table/tbody/tr/td[1]/ul >> a >> nth=2
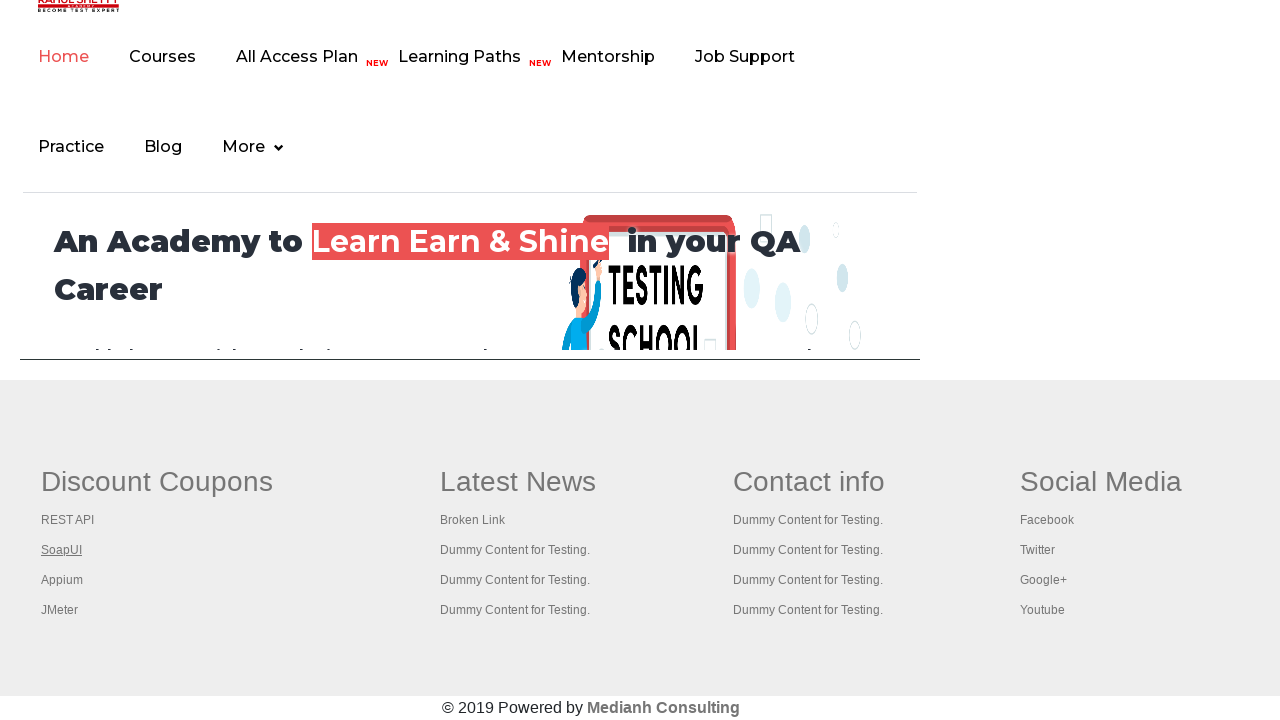

Waited 2 seconds for new tab to load after clicking link 2
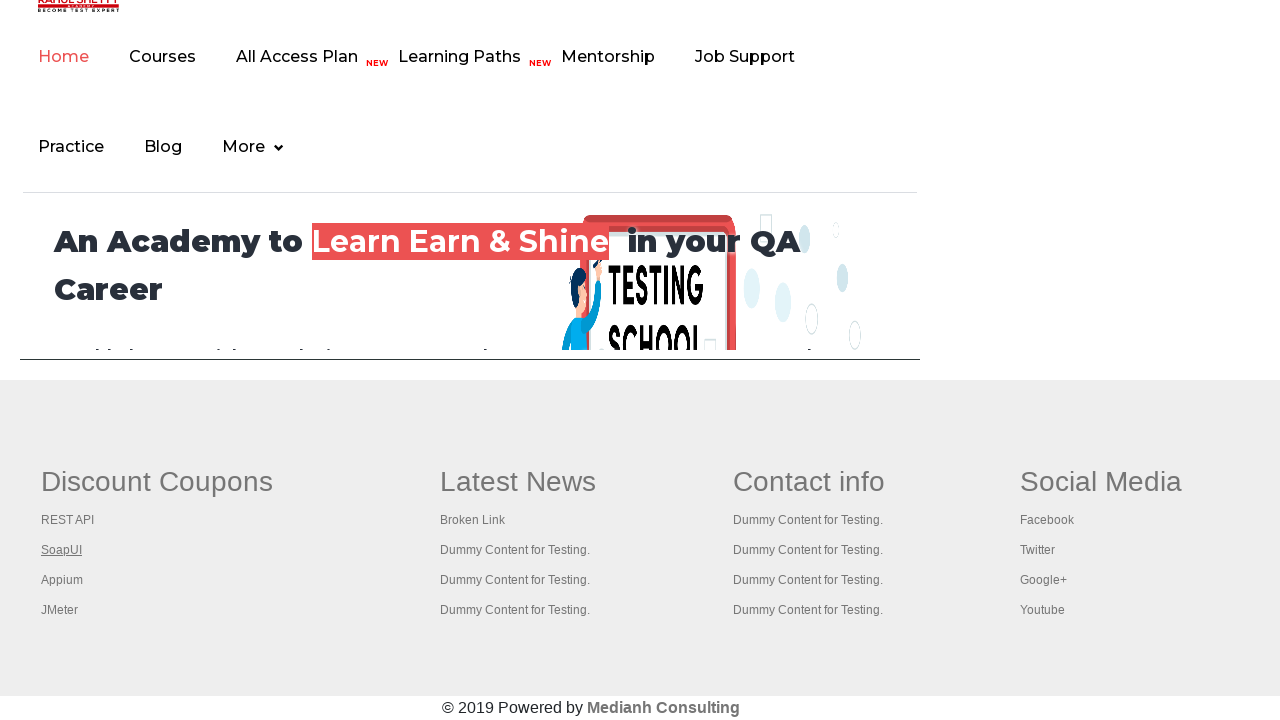

Clicked footer link 3 with Ctrl modifier to open in new tab at (62, 580) on #gf-BIG >> xpath=//table/tbody/tr/td[1]/ul >> a >> nth=3
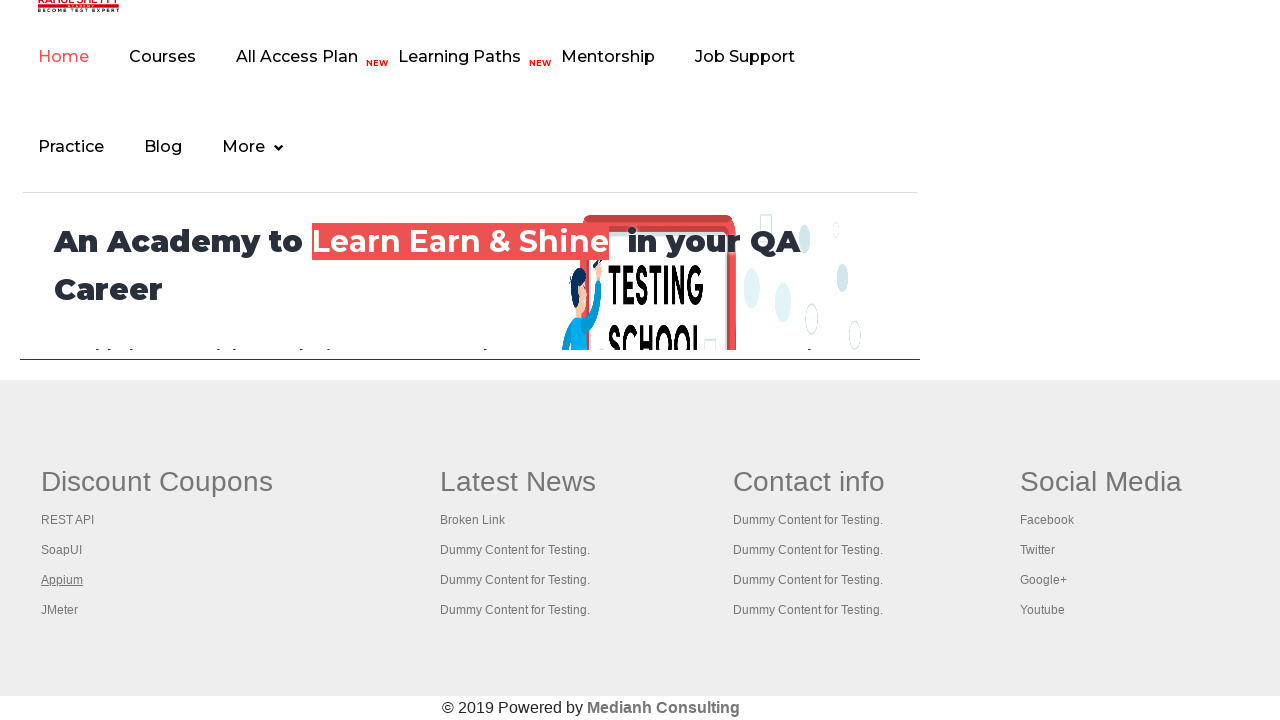

Waited 2 seconds for new tab to load after clicking link 3
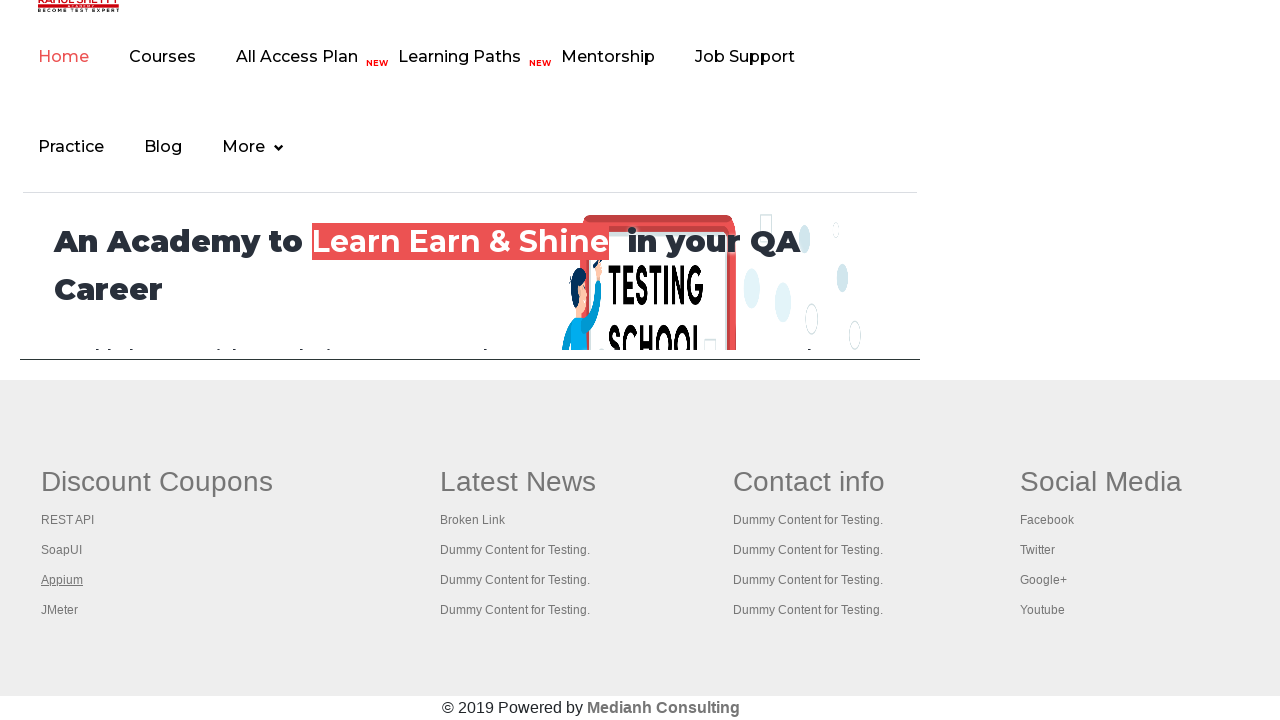

Clicked footer link 4 with Ctrl modifier to open in new tab at (60, 610) on #gf-BIG >> xpath=//table/tbody/tr/td[1]/ul >> a >> nth=4
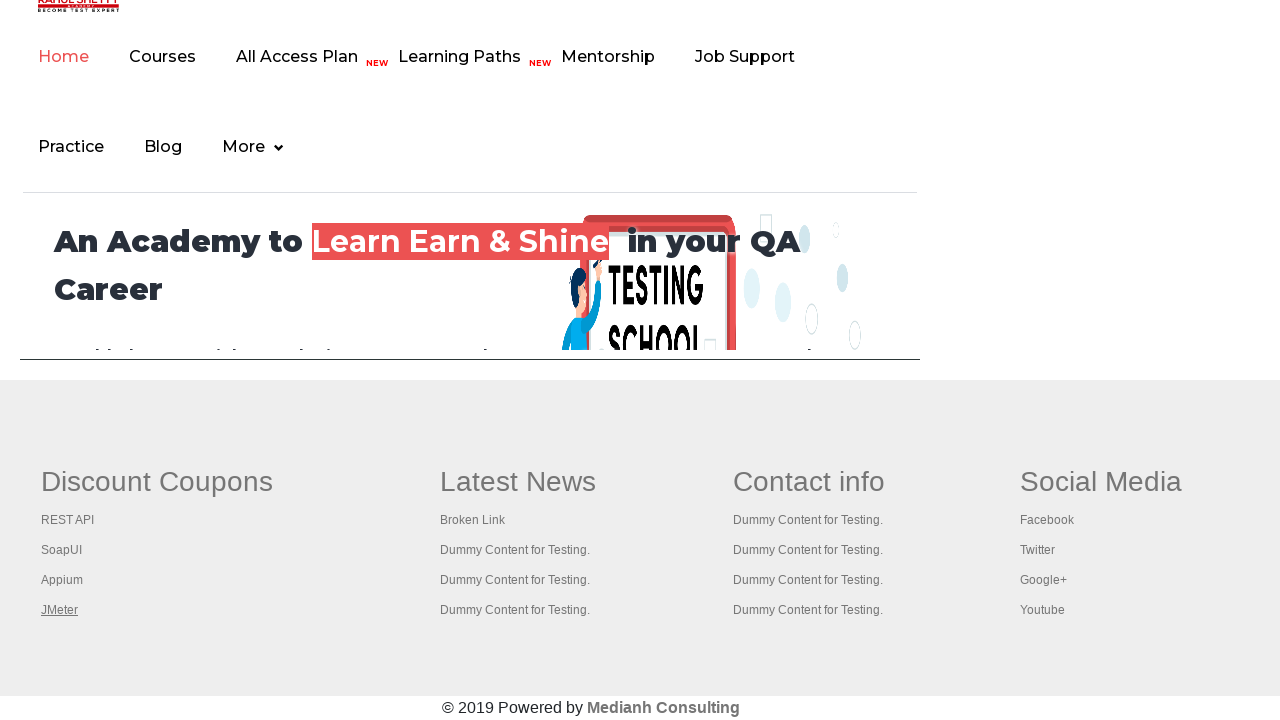

Waited 2 seconds for new tab to load after clicking link 4
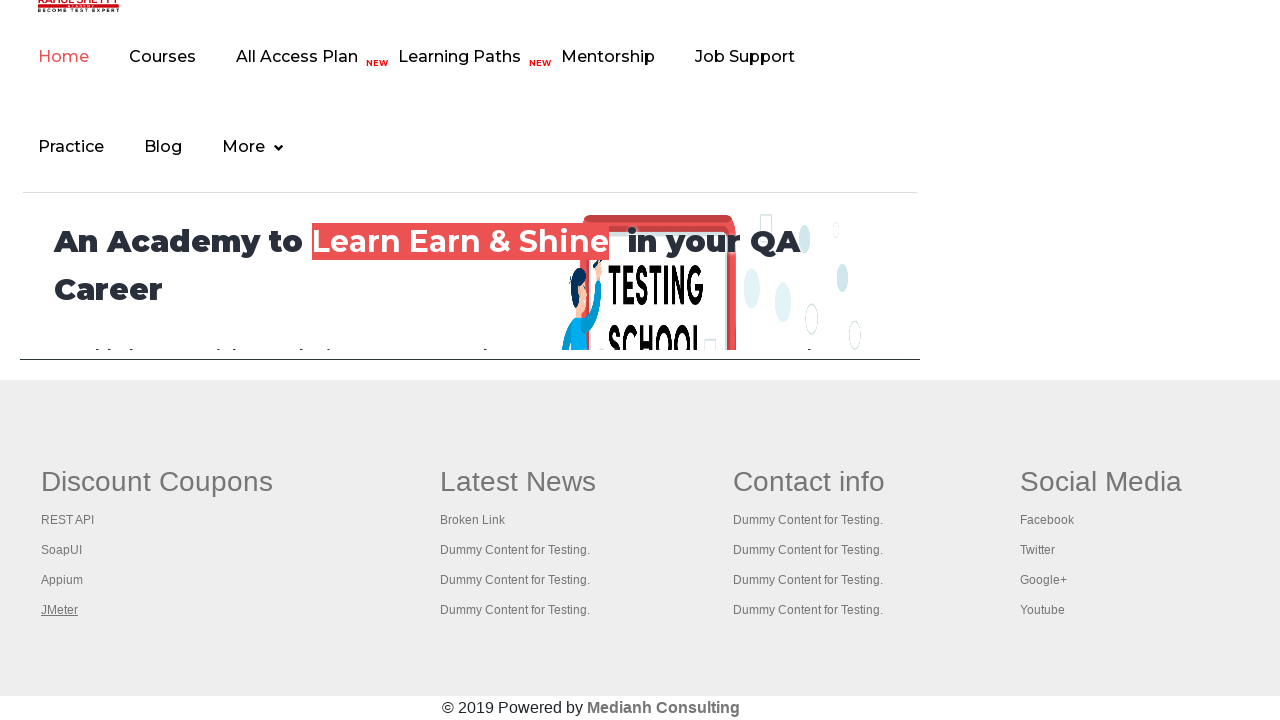

Retrieved all 5 open tabs/pages from context
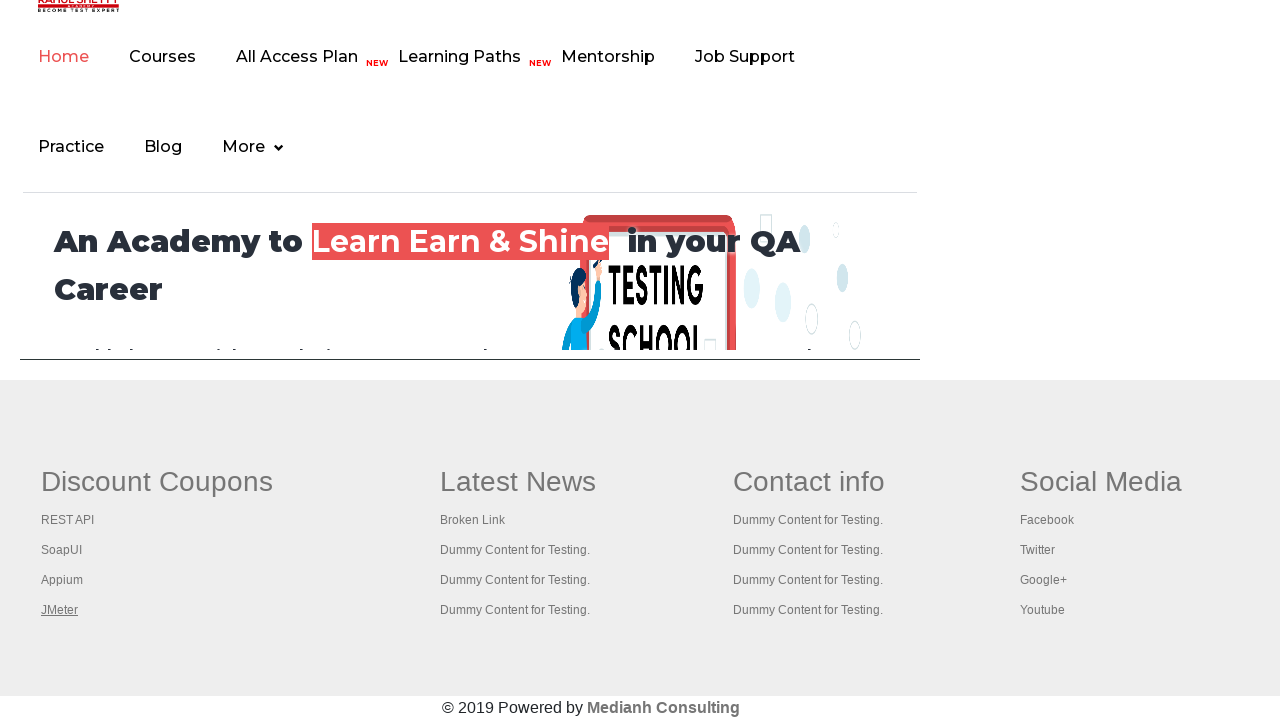

Switched to tab 1 and brought it to front
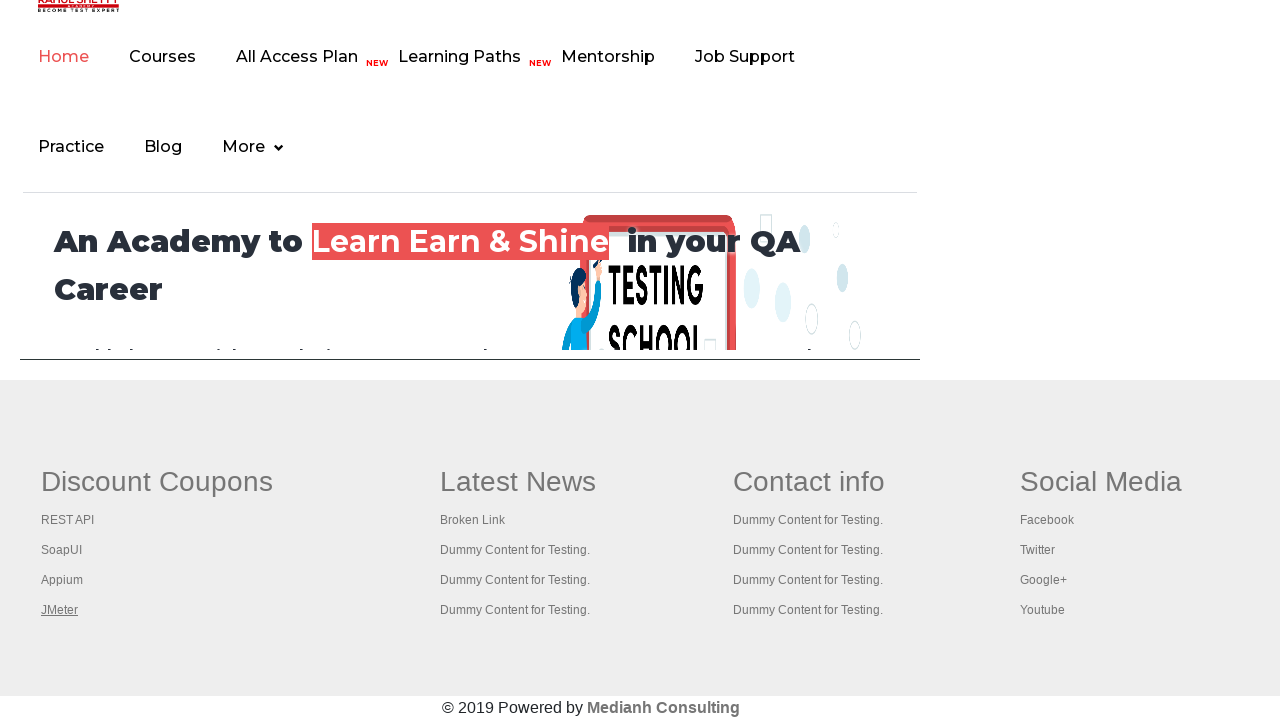

Tab 1 finished loading (domcontentloaded state reached)
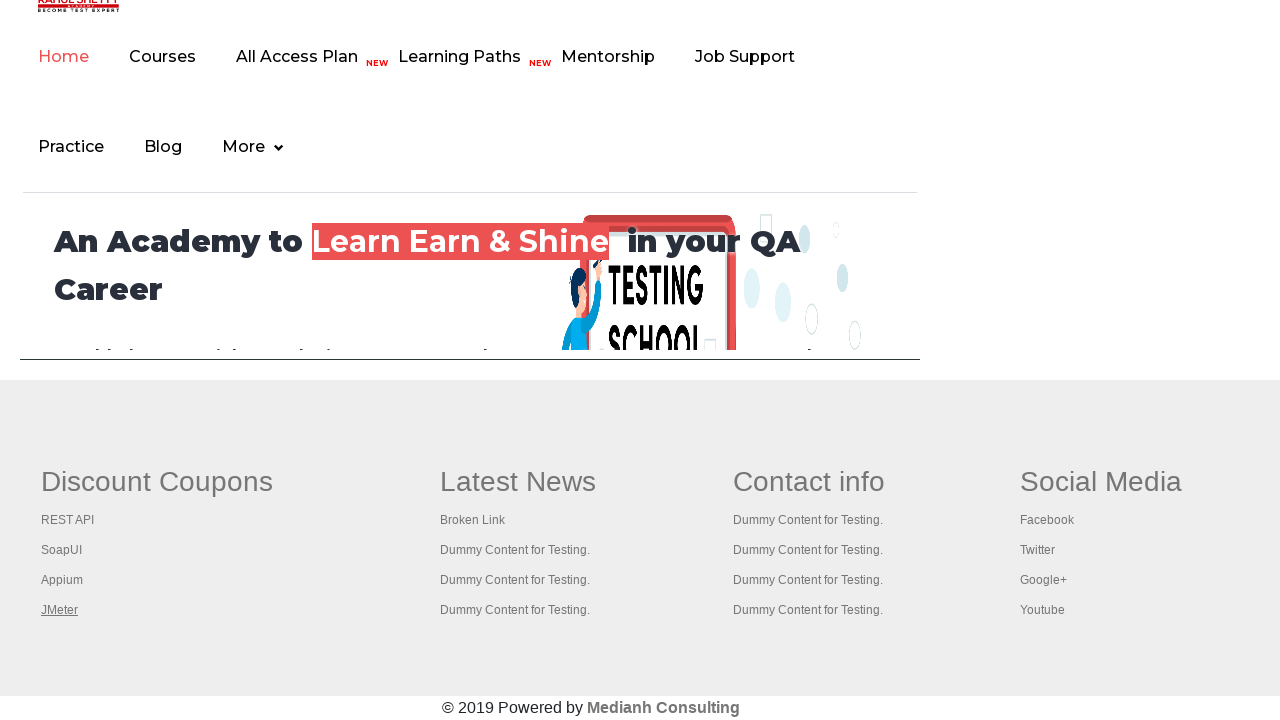

Switched to tab 2 and brought it to front
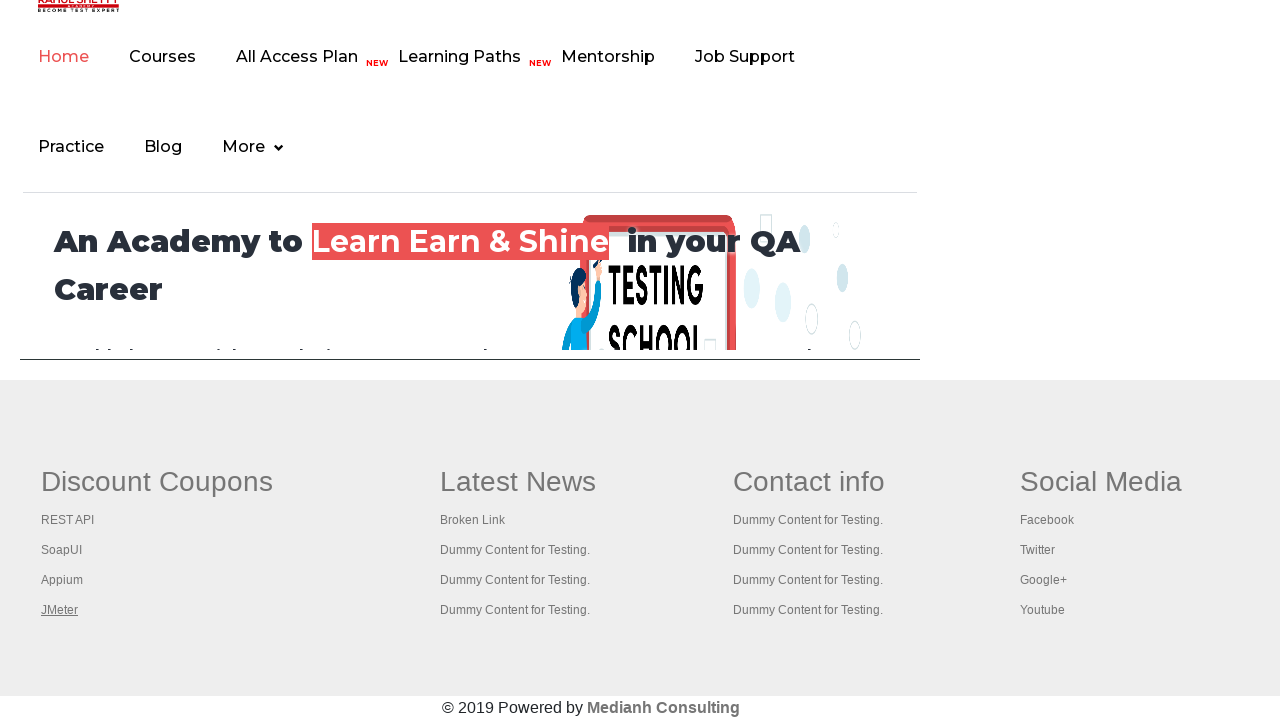

Tab 2 finished loading (domcontentloaded state reached)
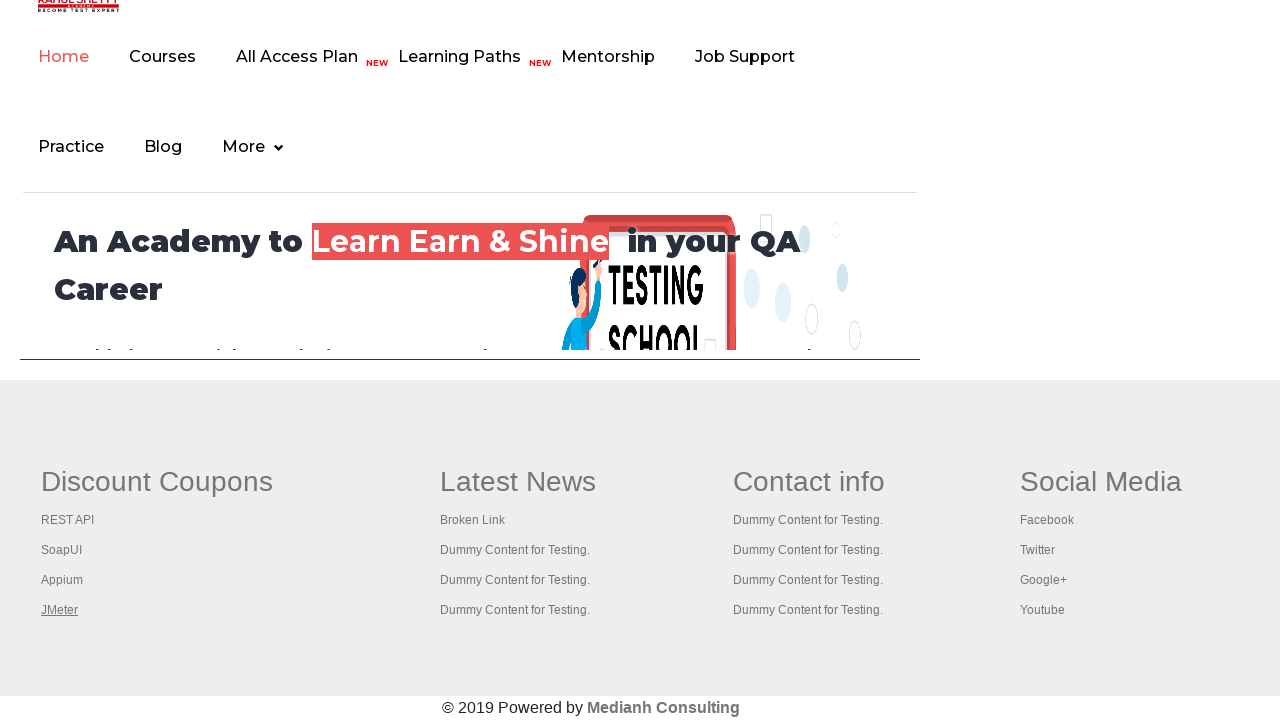

Switched to tab 3 and brought it to front
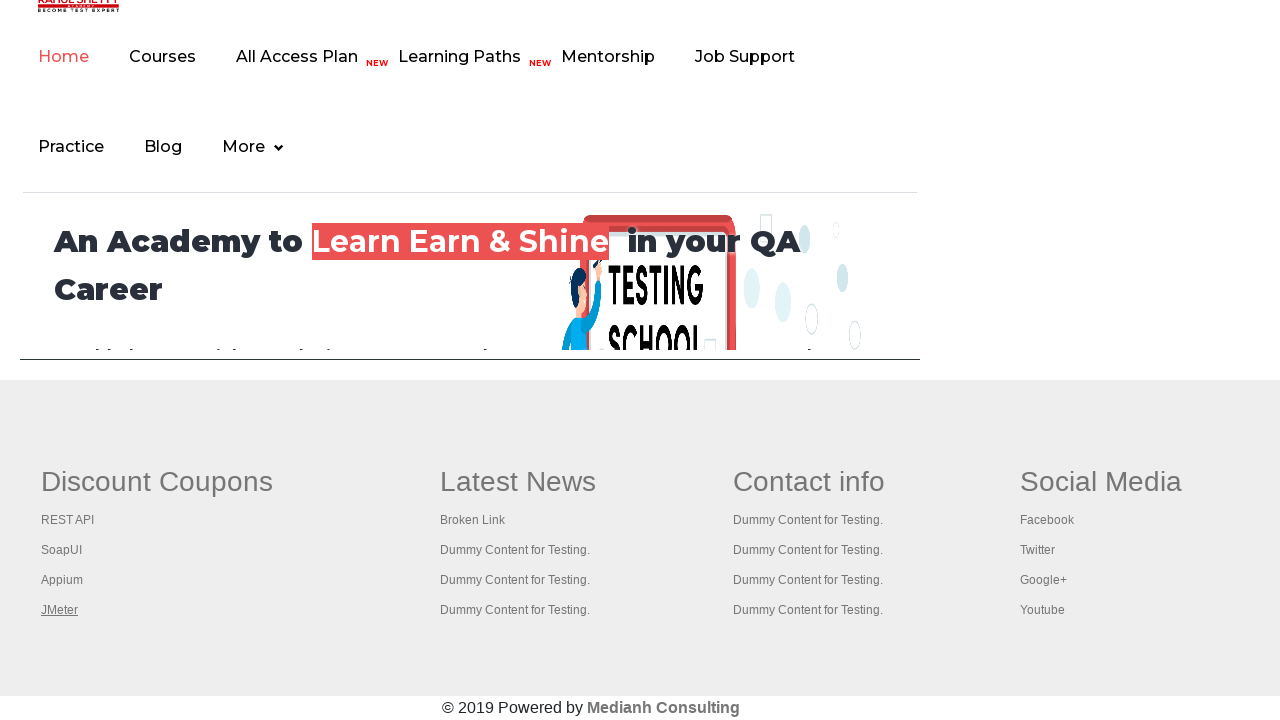

Tab 3 finished loading (domcontentloaded state reached)
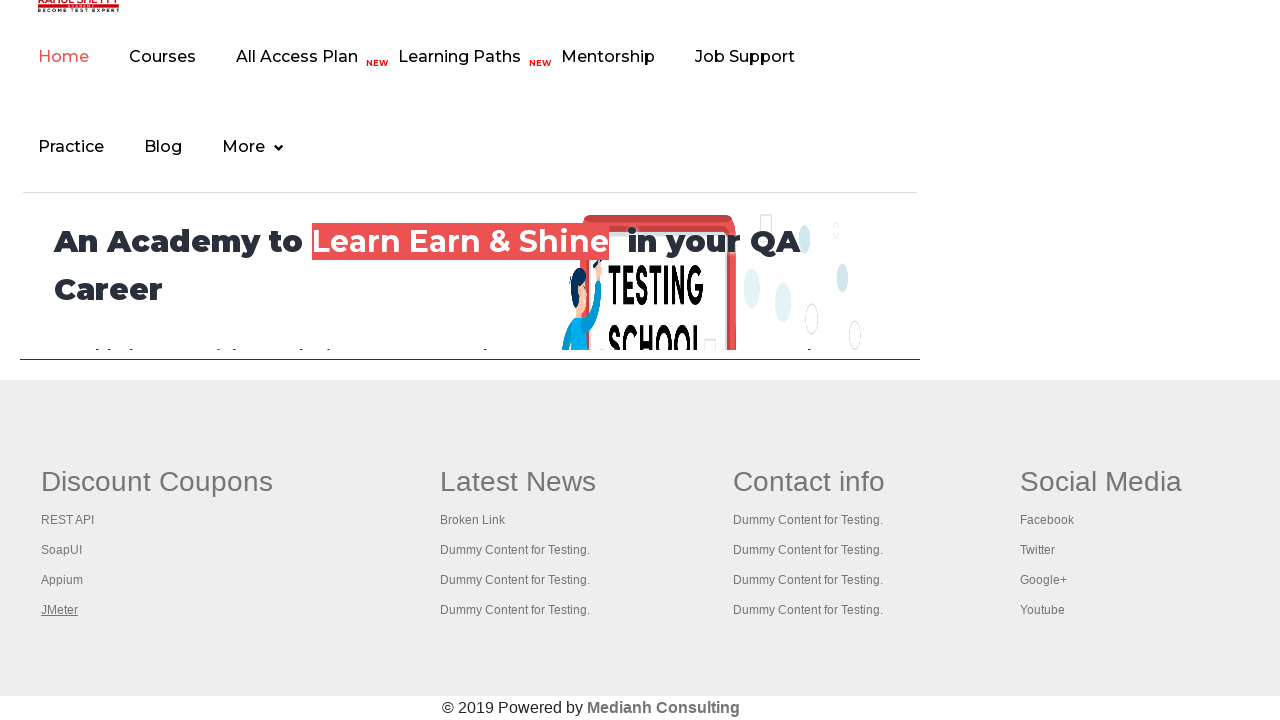

Switched to tab 4 and brought it to front
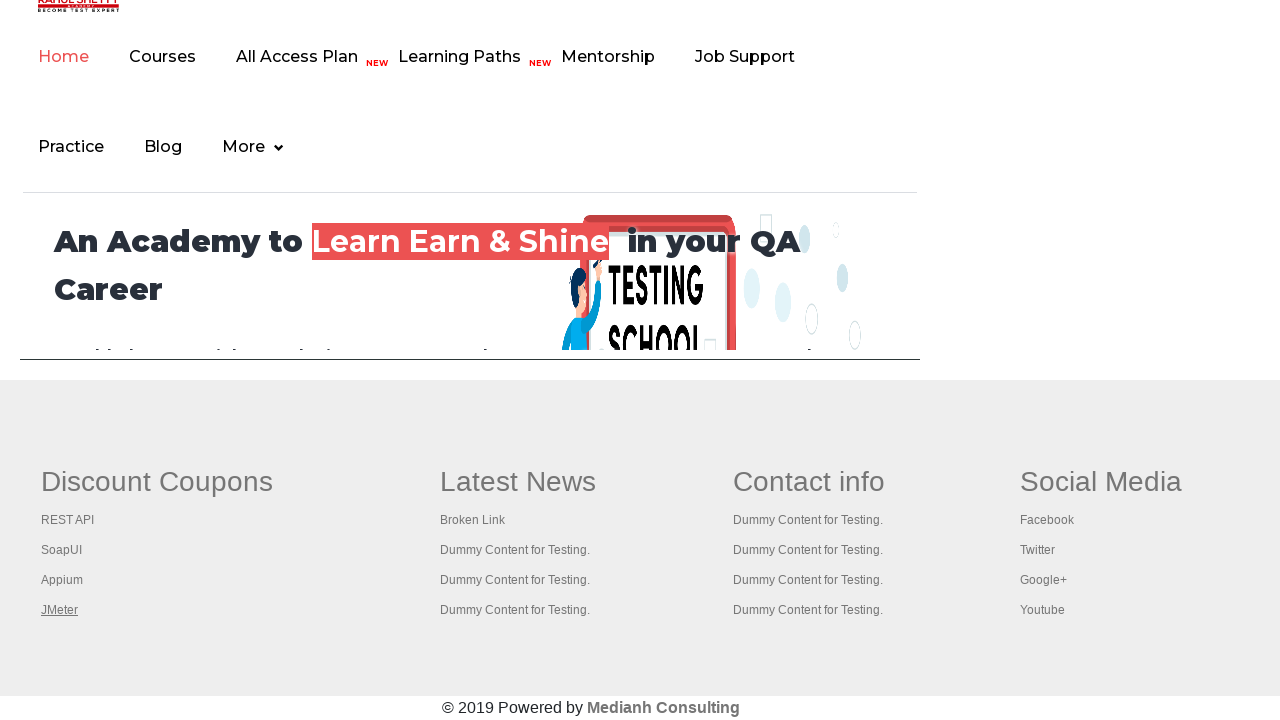

Tab 4 finished loading (domcontentloaded state reached)
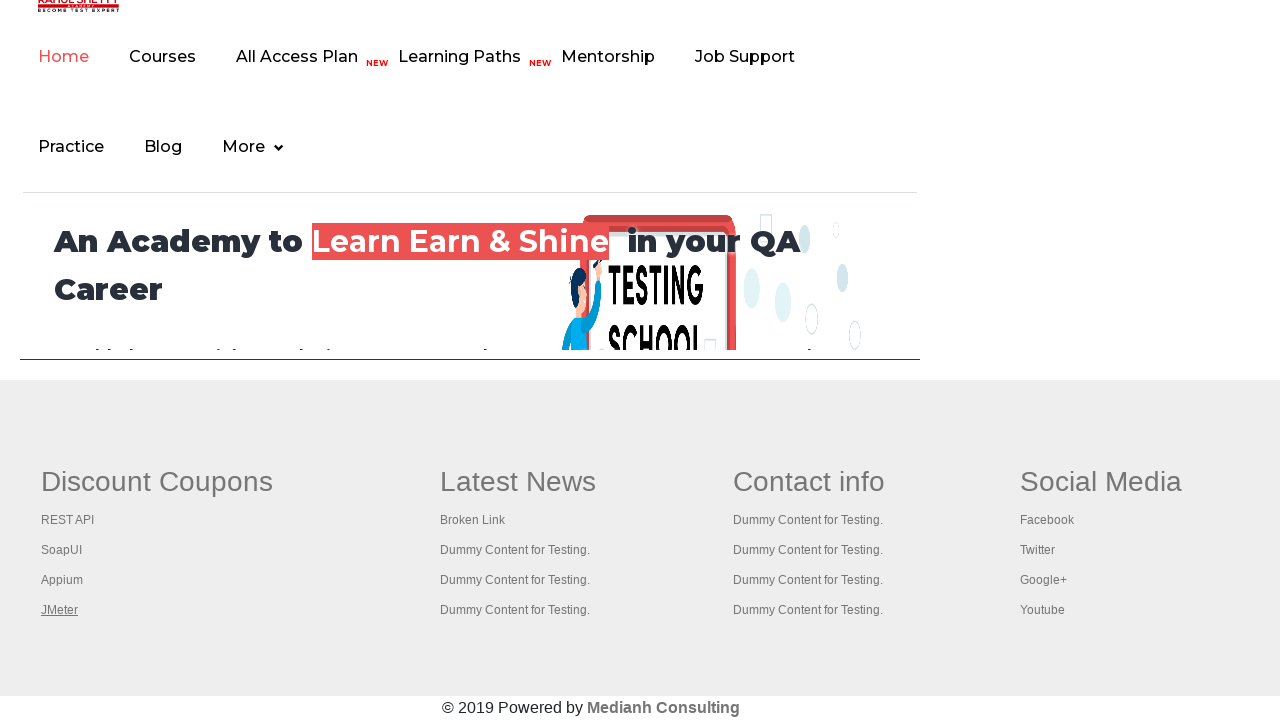

Switched to tab 5 and brought it to front
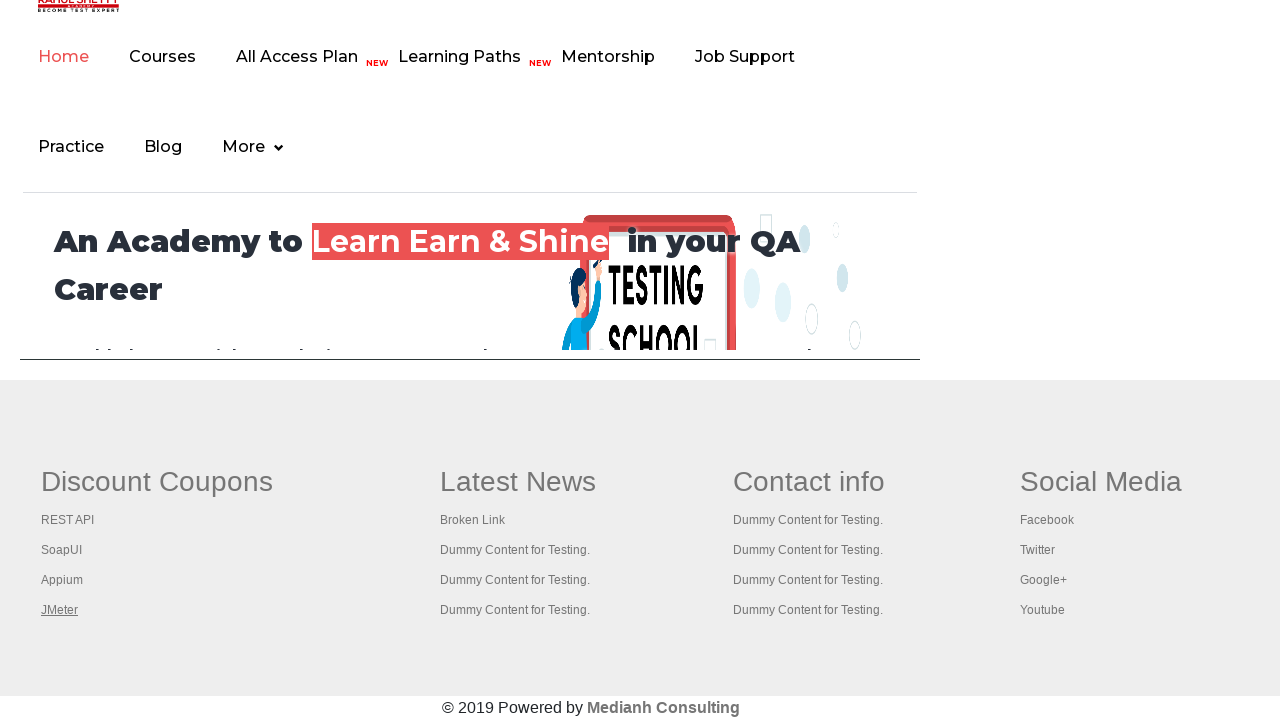

Tab 5 finished loading (domcontentloaded state reached)
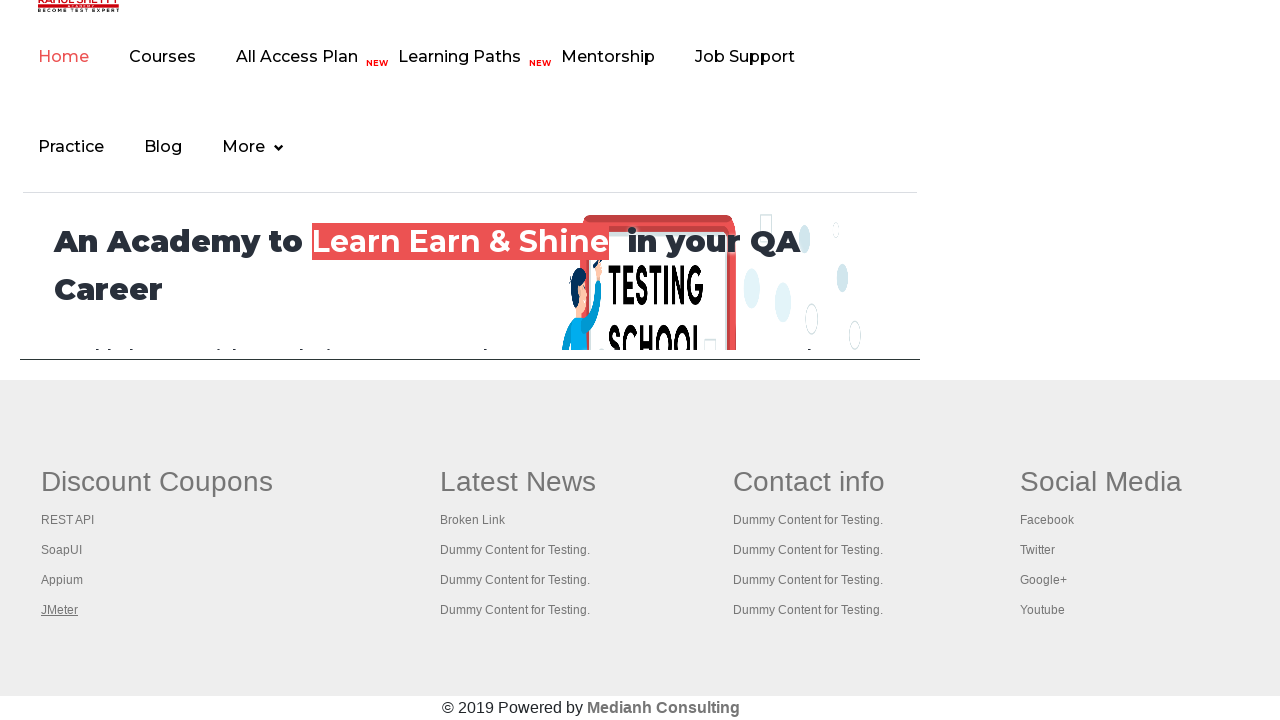

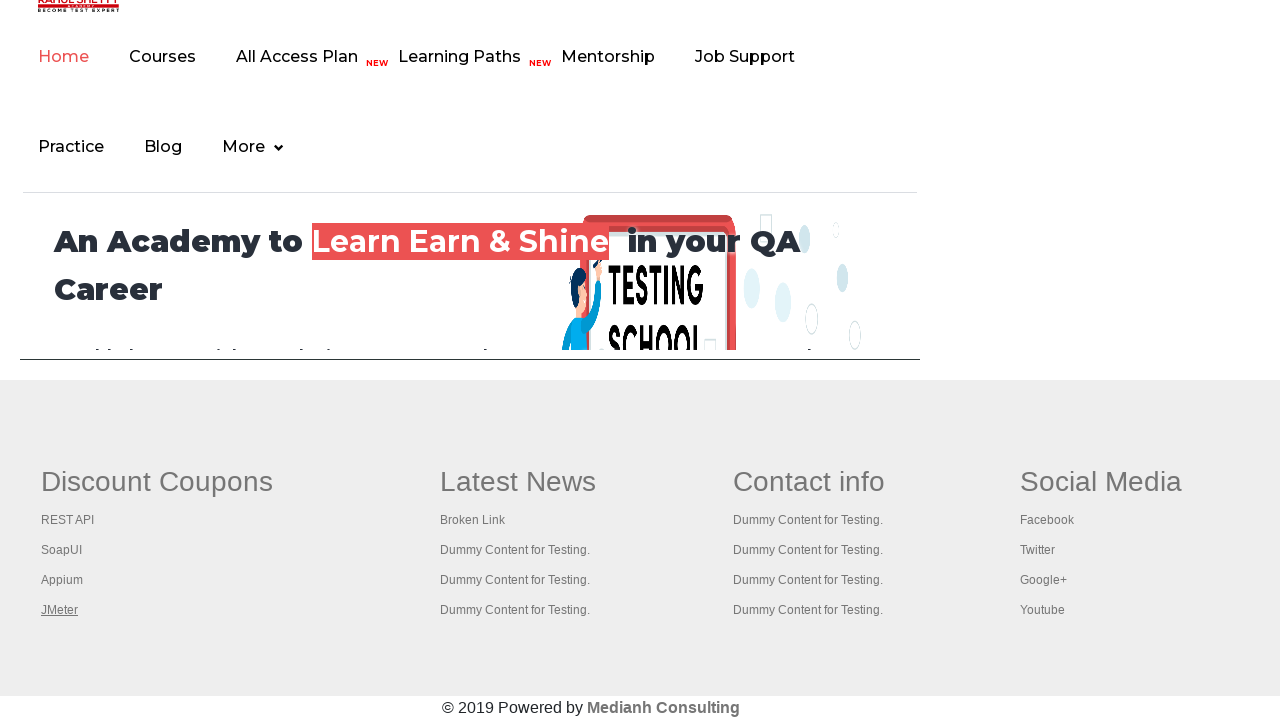